Tests Add/Remove Elements functionality by clicking add button, verifying delete button appears, then clicking delete and verifying it disappears

Starting URL: http://the-internet.herokuapp.com/

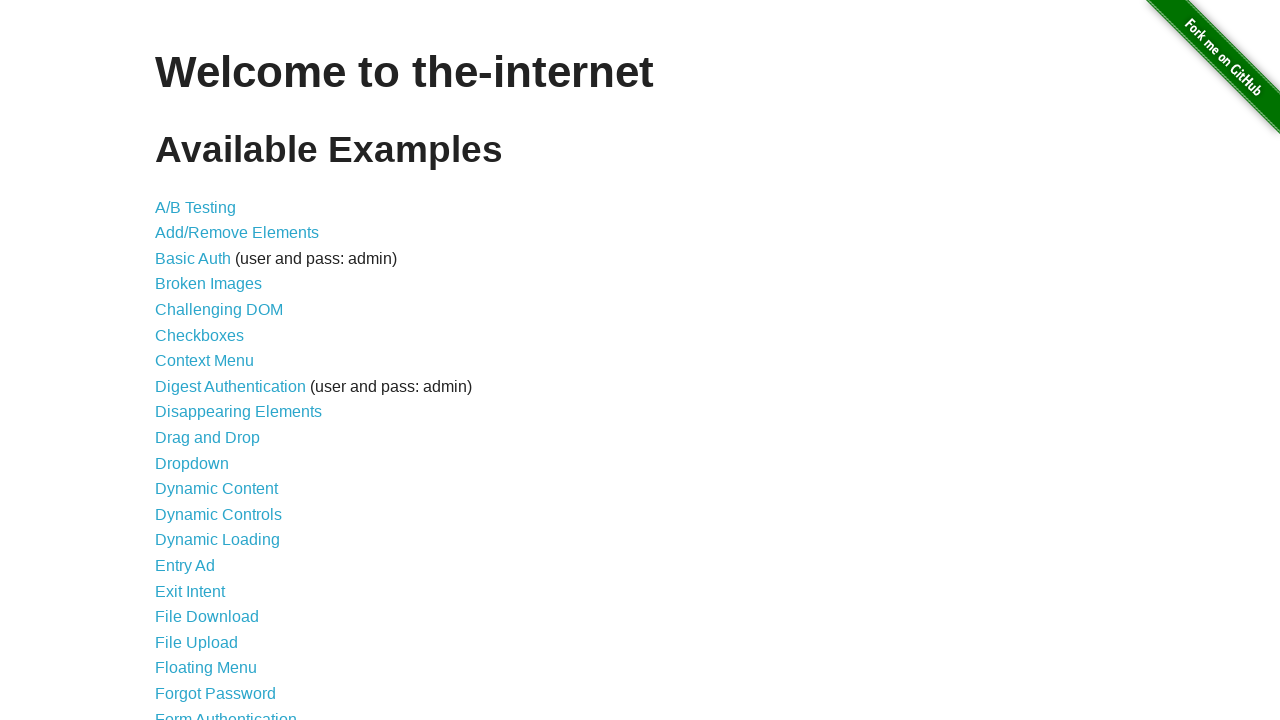

Clicked Add/Remove Elements link at (237, 233) on a[href='/add_remove_elements/']
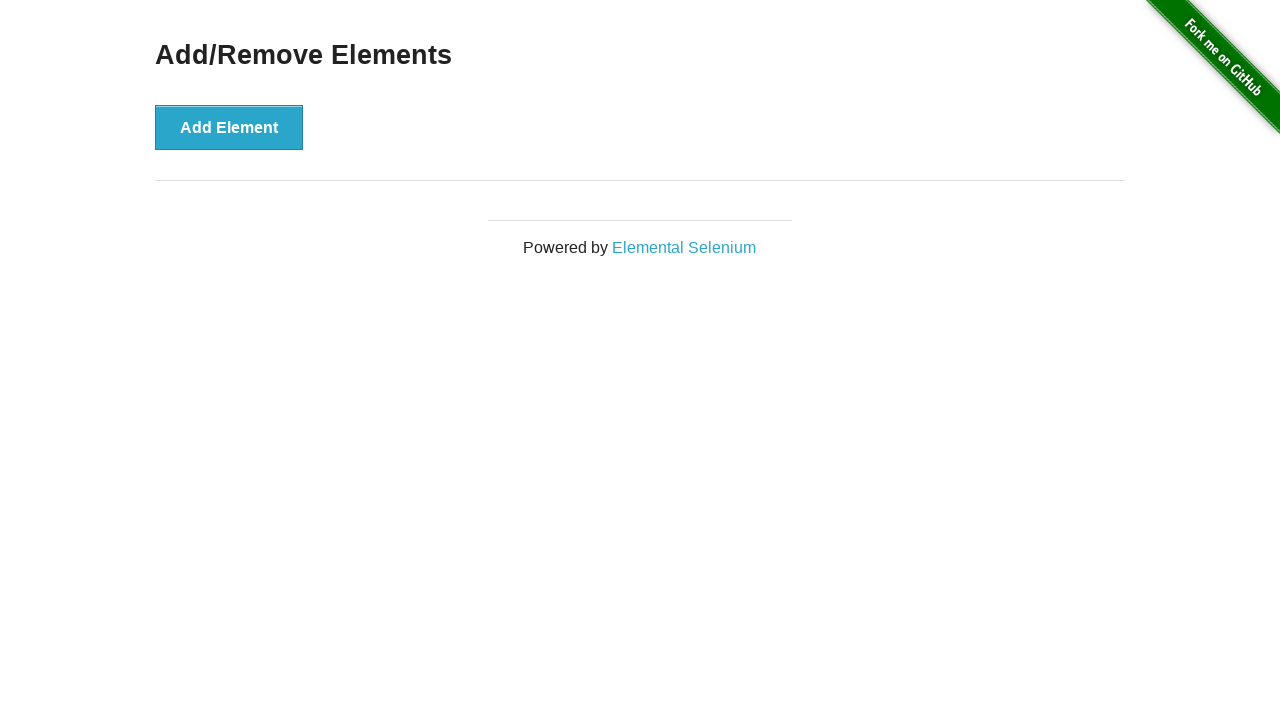

Clicked Add Element button at (229, 127) on #content > div > button
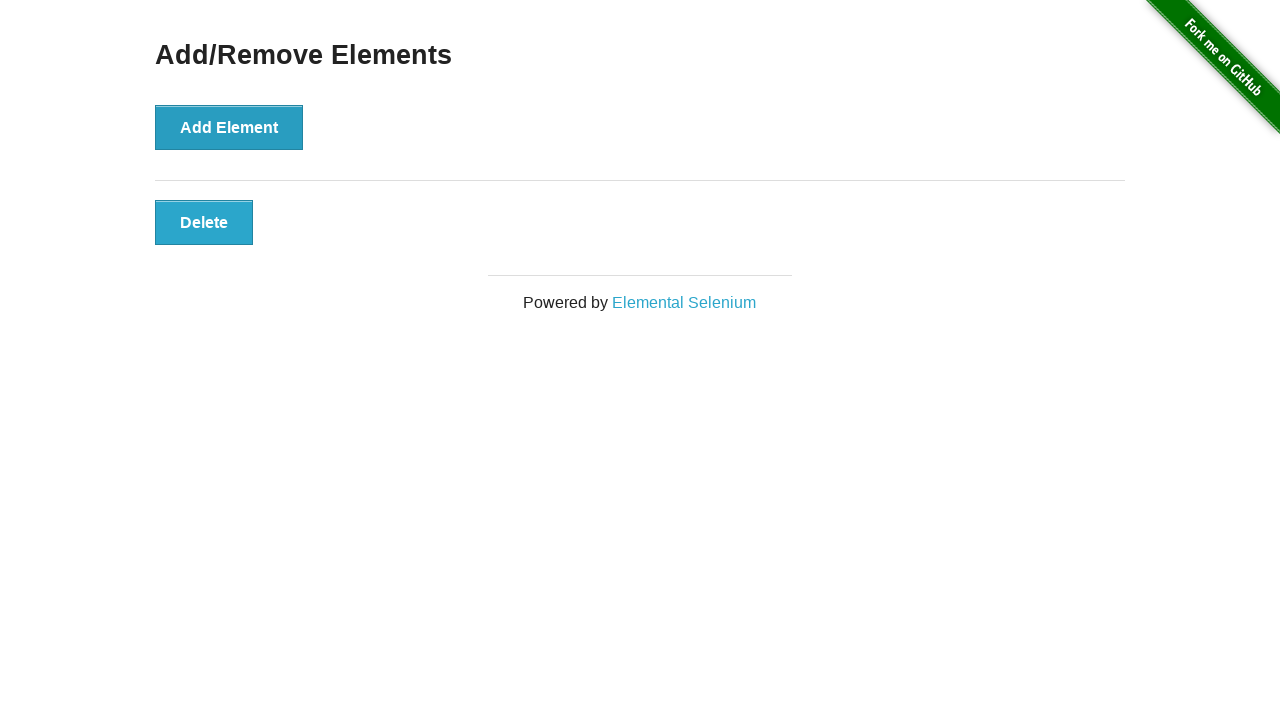

Located delete button element
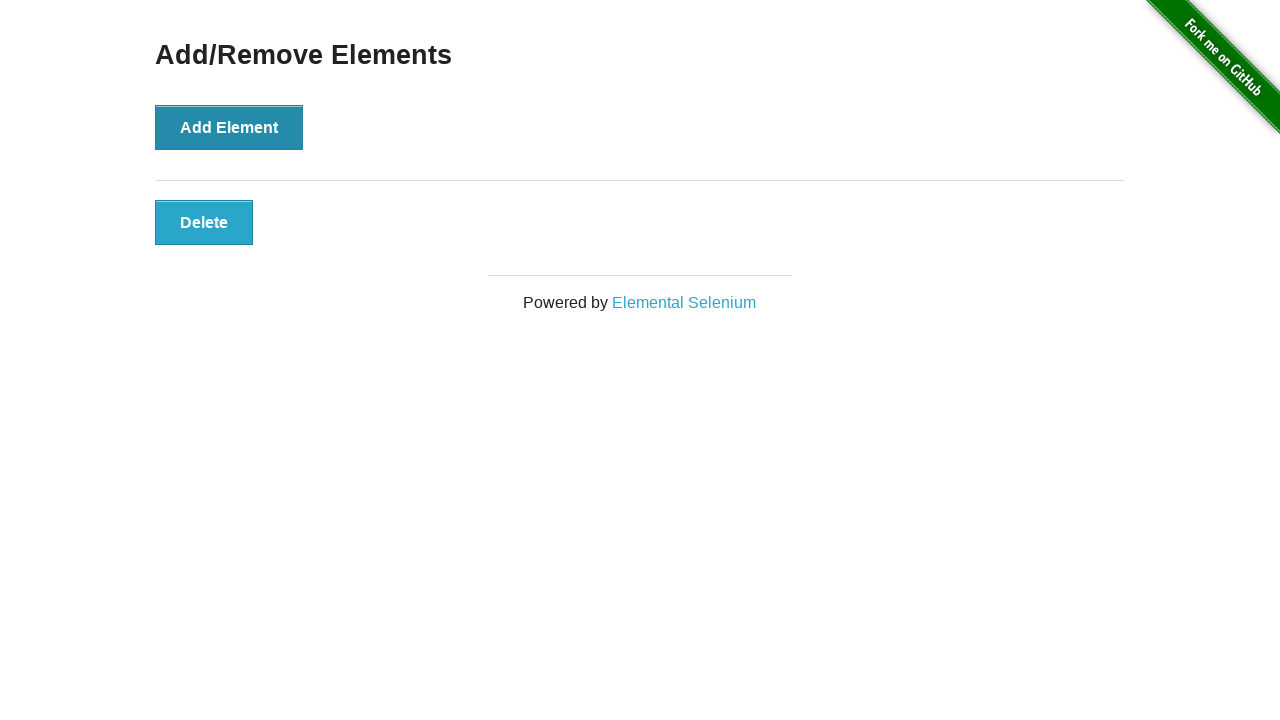

Verified delete button is visible
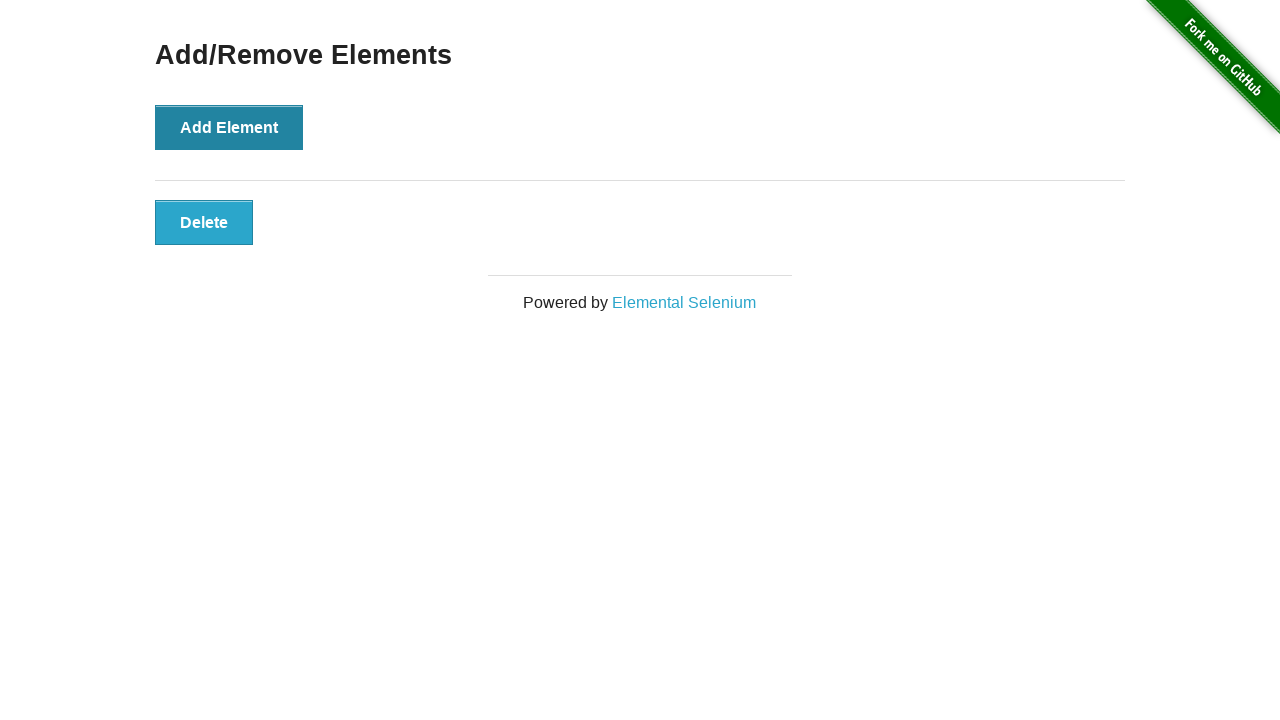

Clicked delete button to remove element at (204, 222) on #elements > button
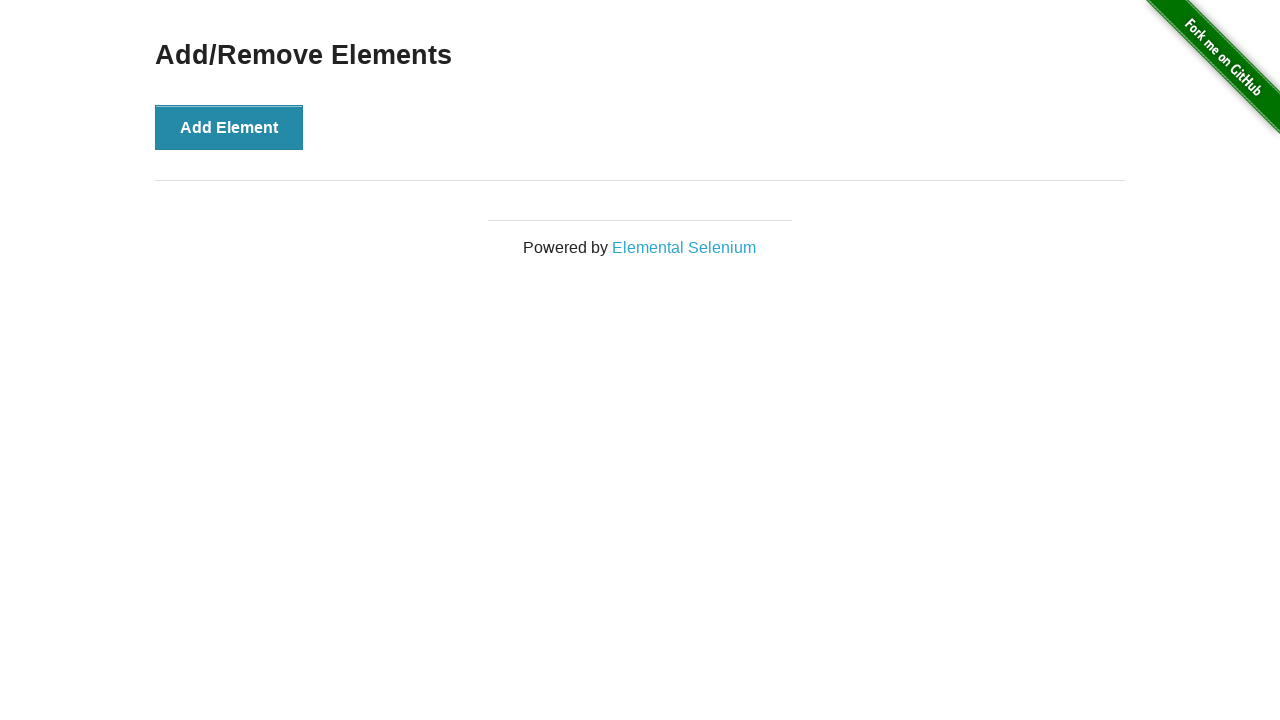

Navigated back from Add/Remove Elements page
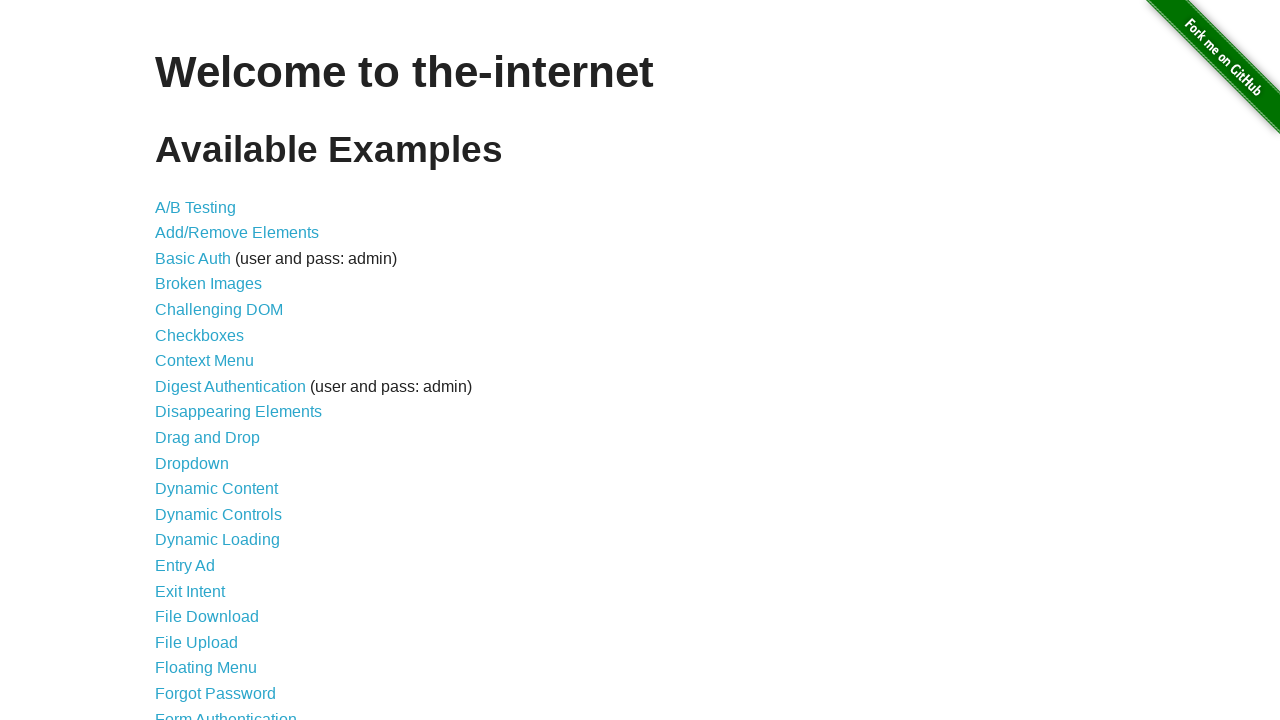

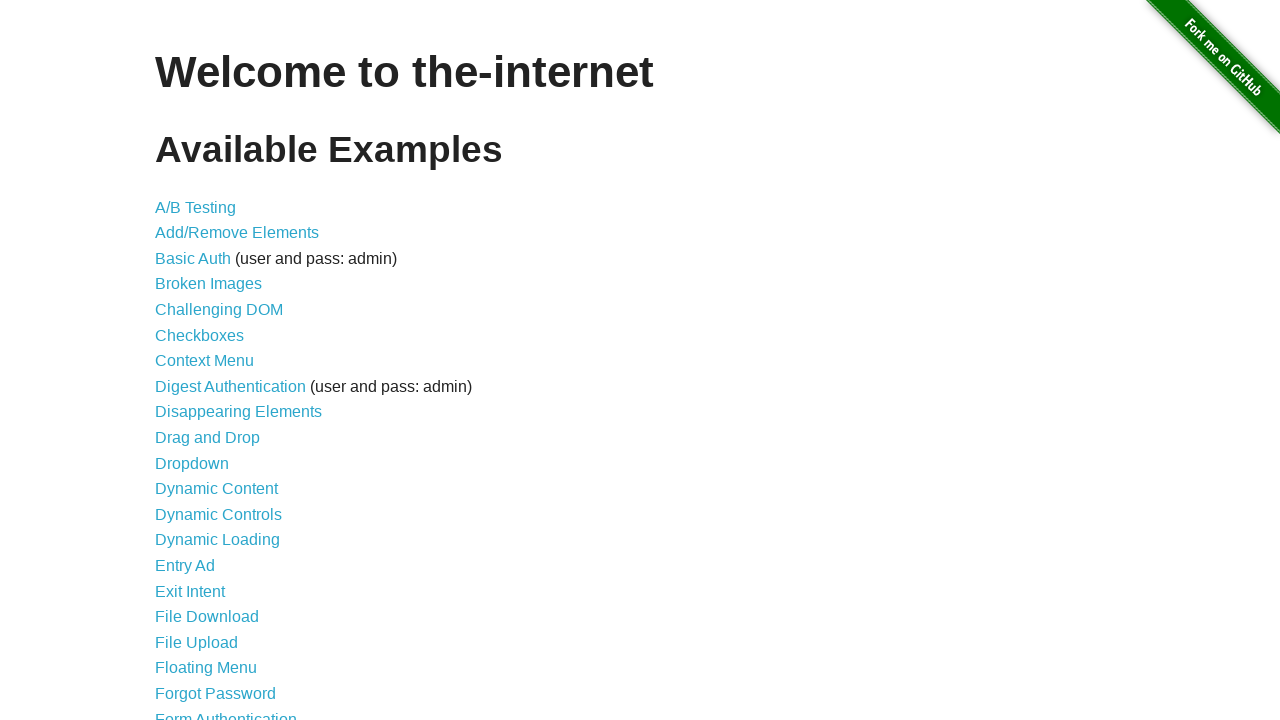